Navigates to SegmentFault website and verifies the page title contains "SegmentFault"

Starting URL: https://segmentfault.com/

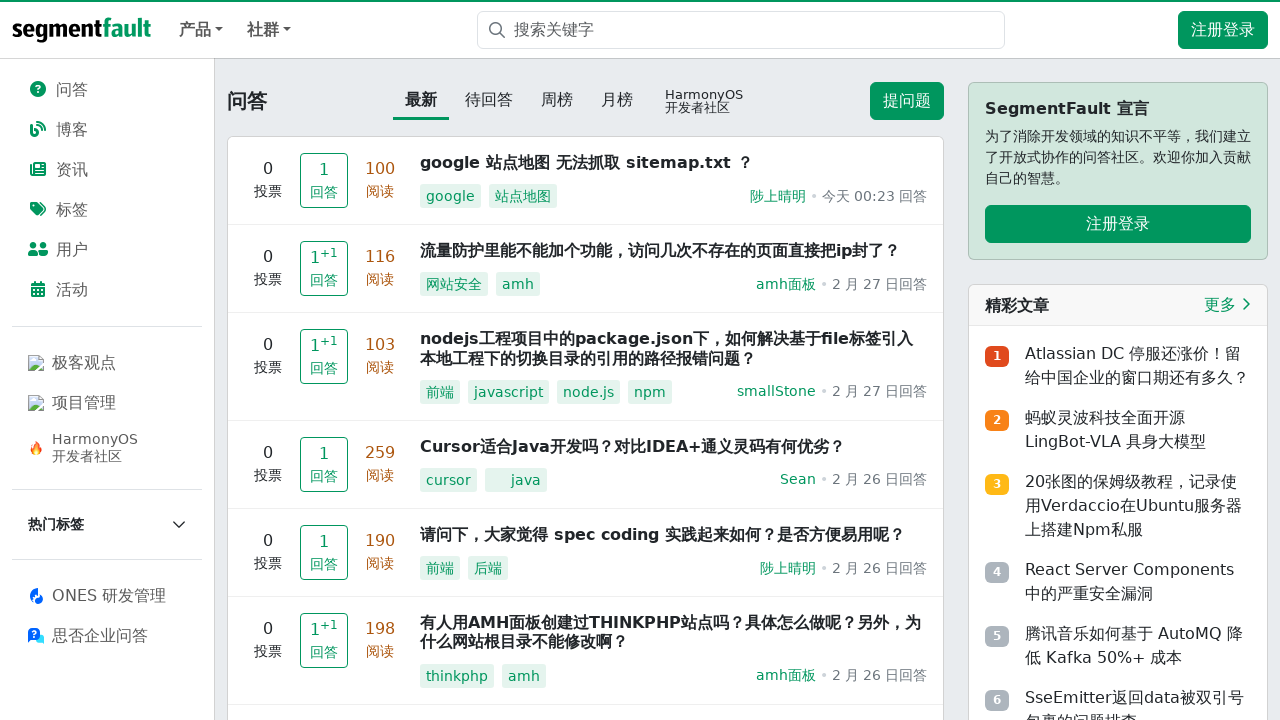

Navigated to SegmentFault website
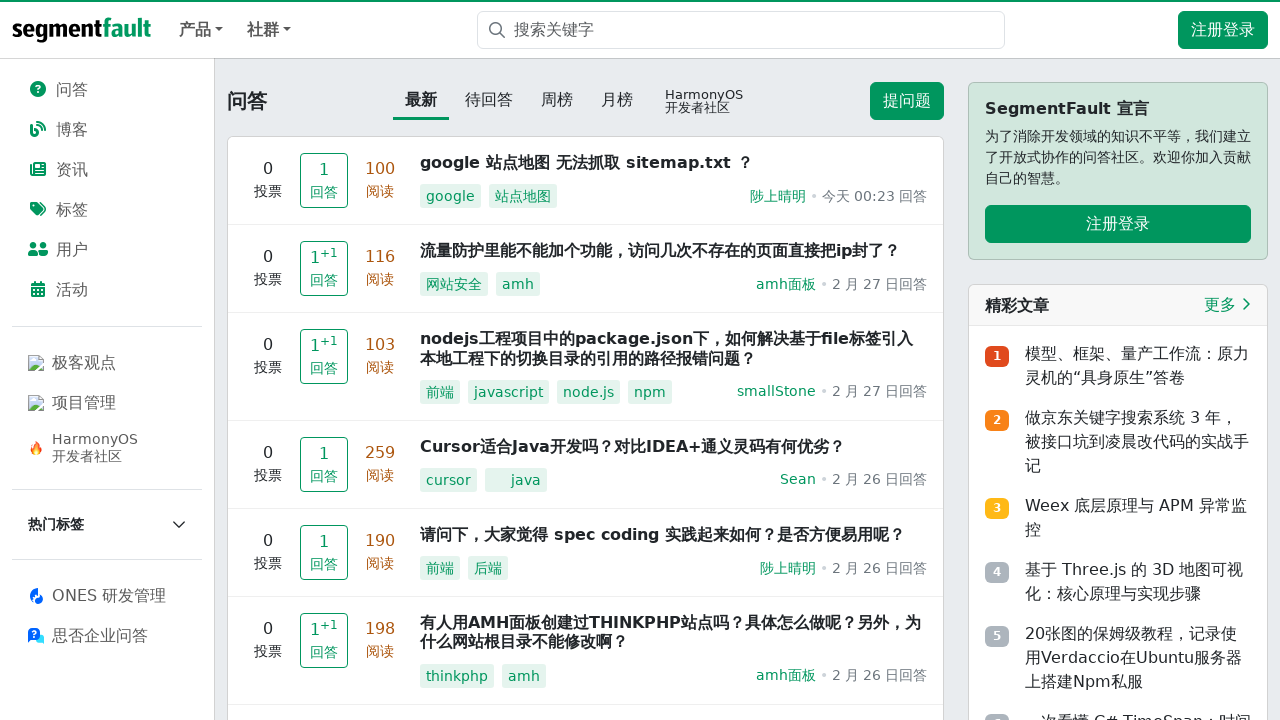

Verified page title contains 'SegmentFault'
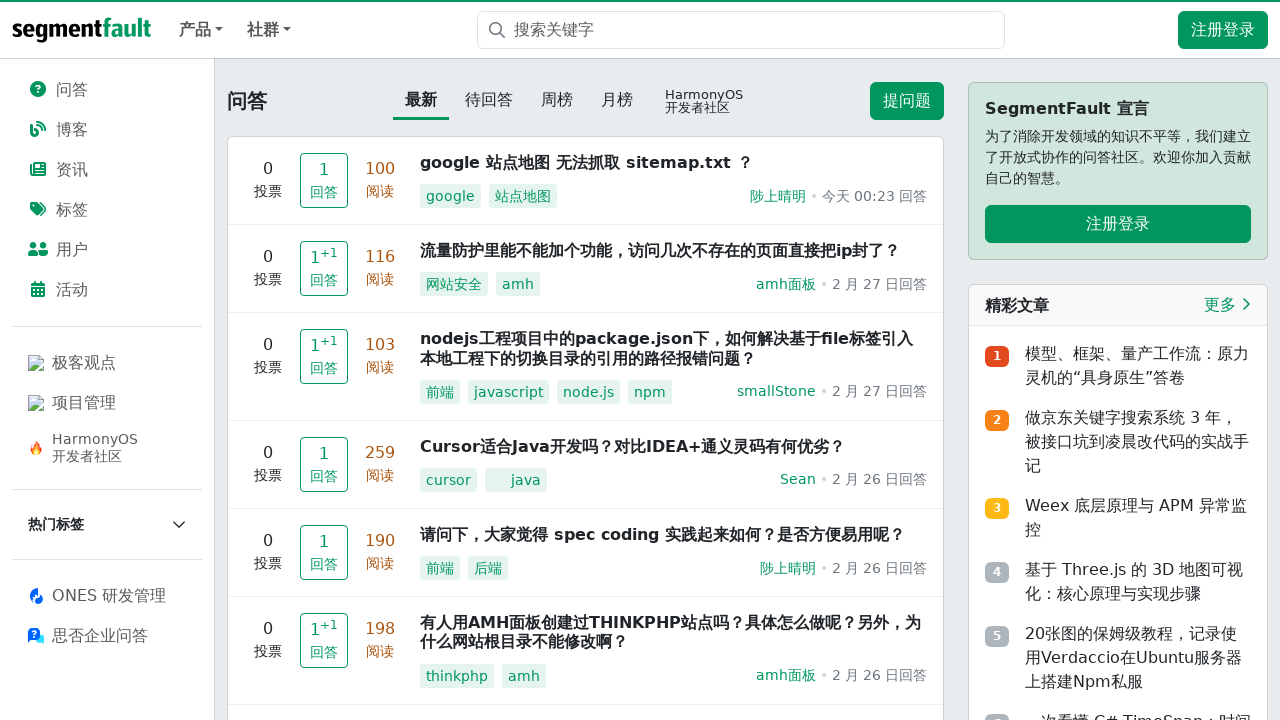

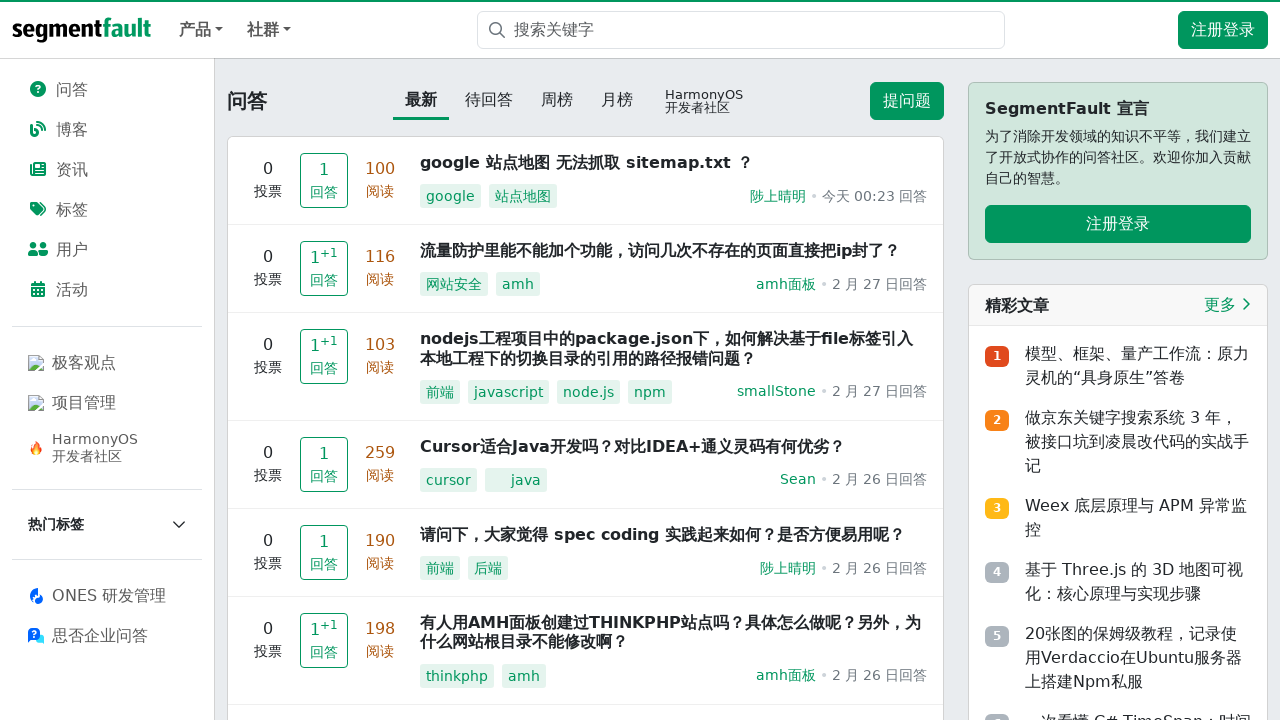